Tests filling out a basic HTML form on a test page with randomly generated data including username, password, and comments fields, then submits the form.

Starting URL: https://testpages.eviltester.com/styled/basic-html-form-test.html

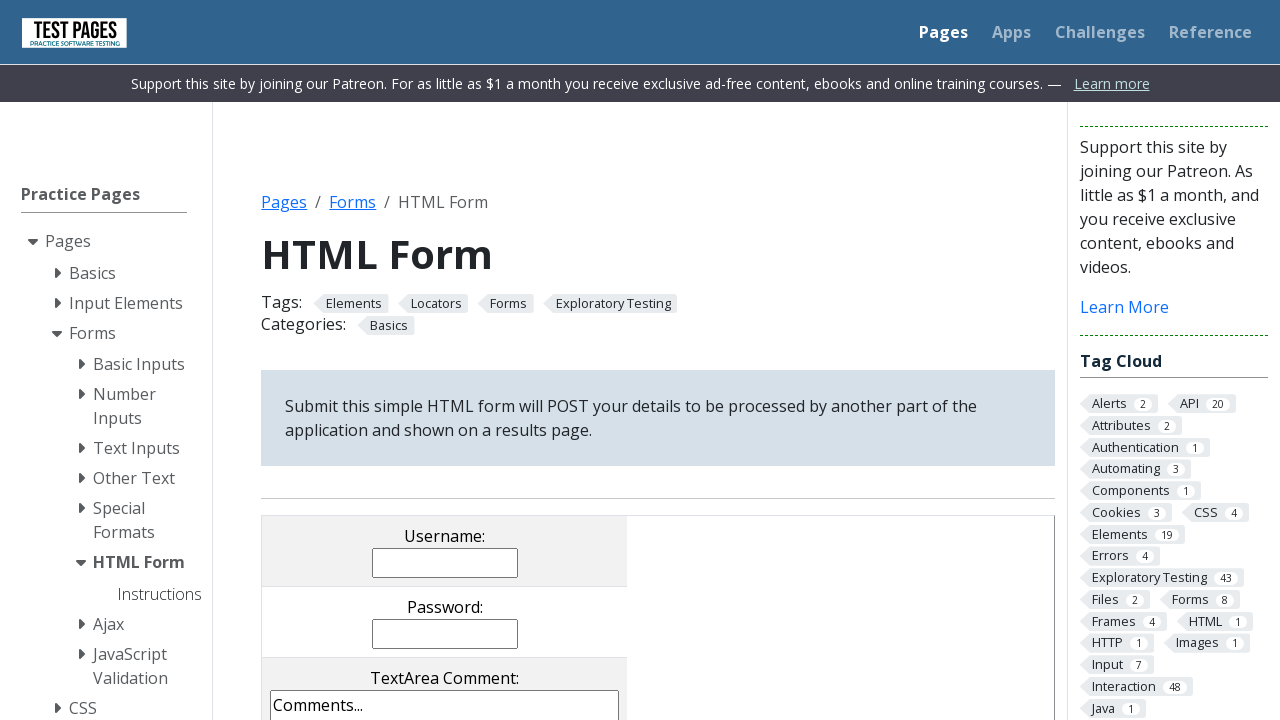

Filled username field with 'johnsmith_42' on input[name='username']
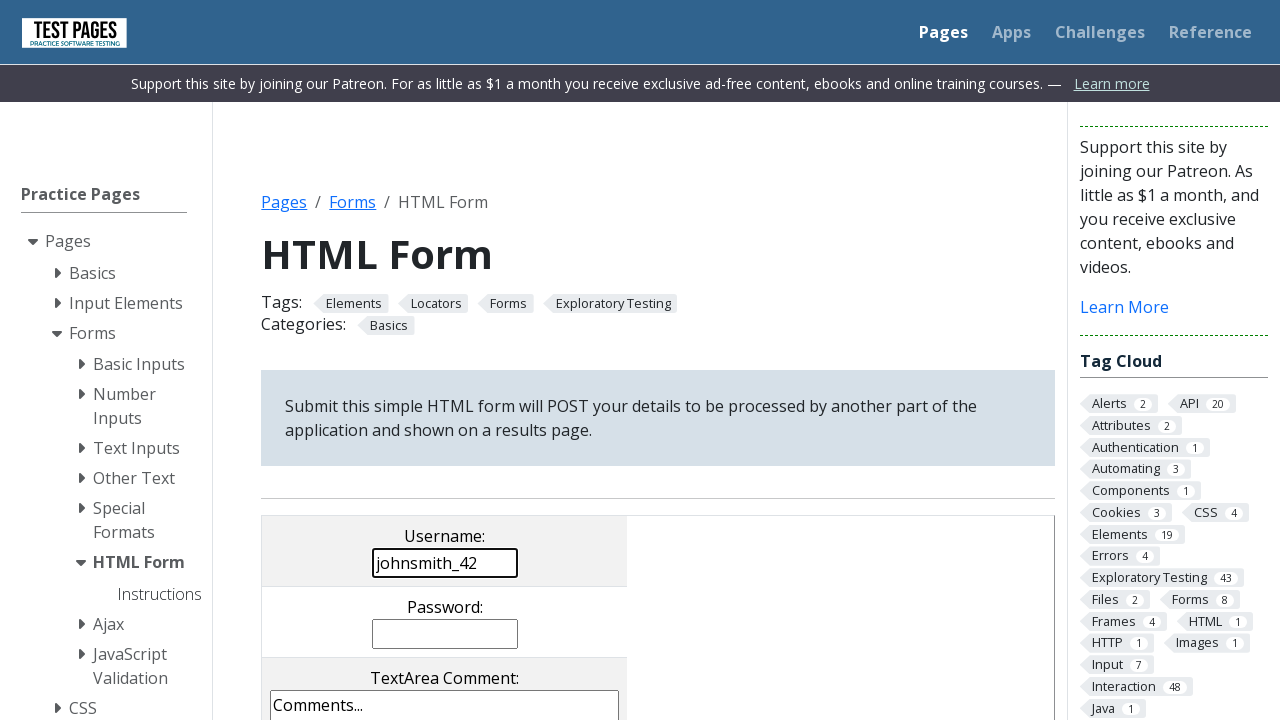

Filled password field with 'SecurePass789!' on input[name='password']
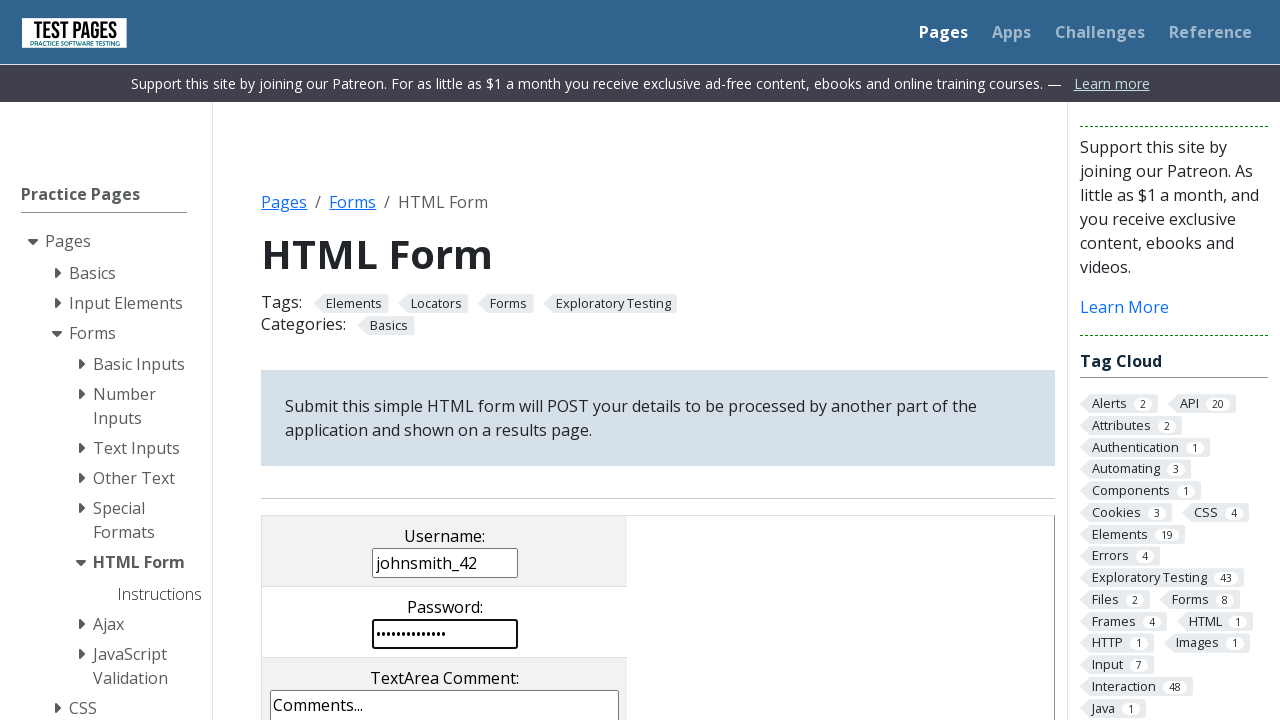

Cleared comments field on textarea[name='comments']
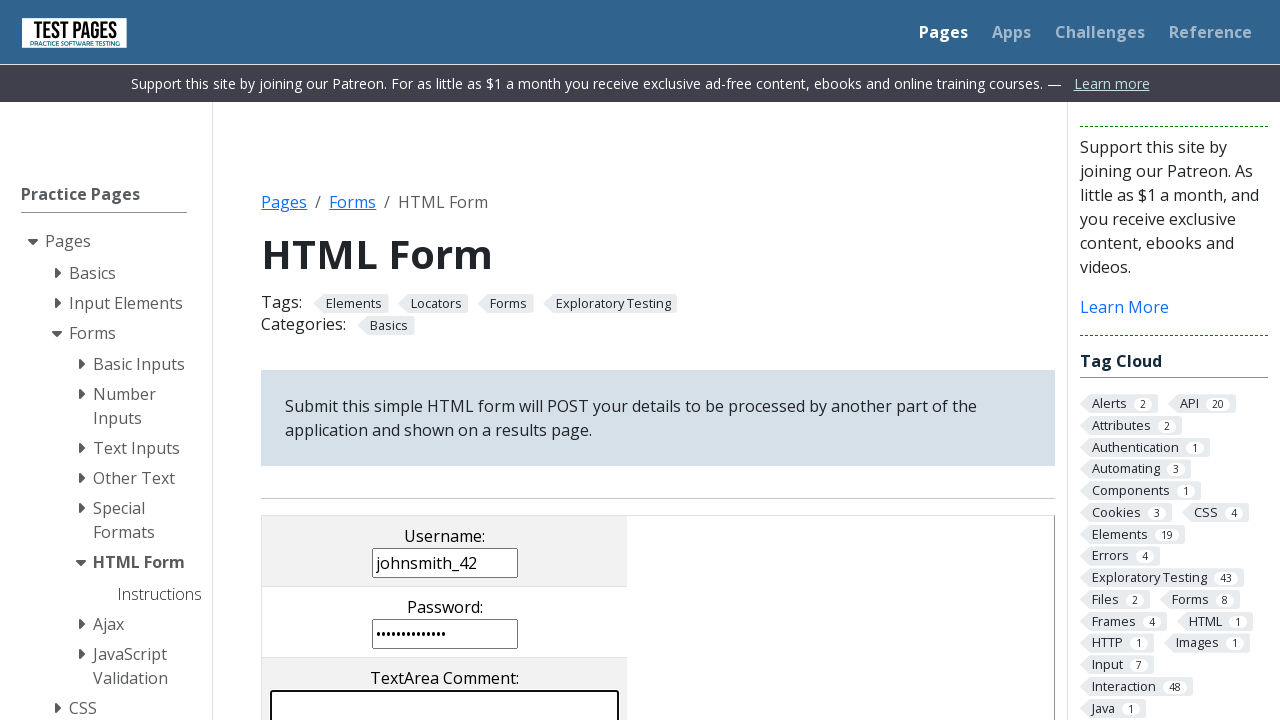

Filled comments field with generated paragraph text on textarea[name='comments']
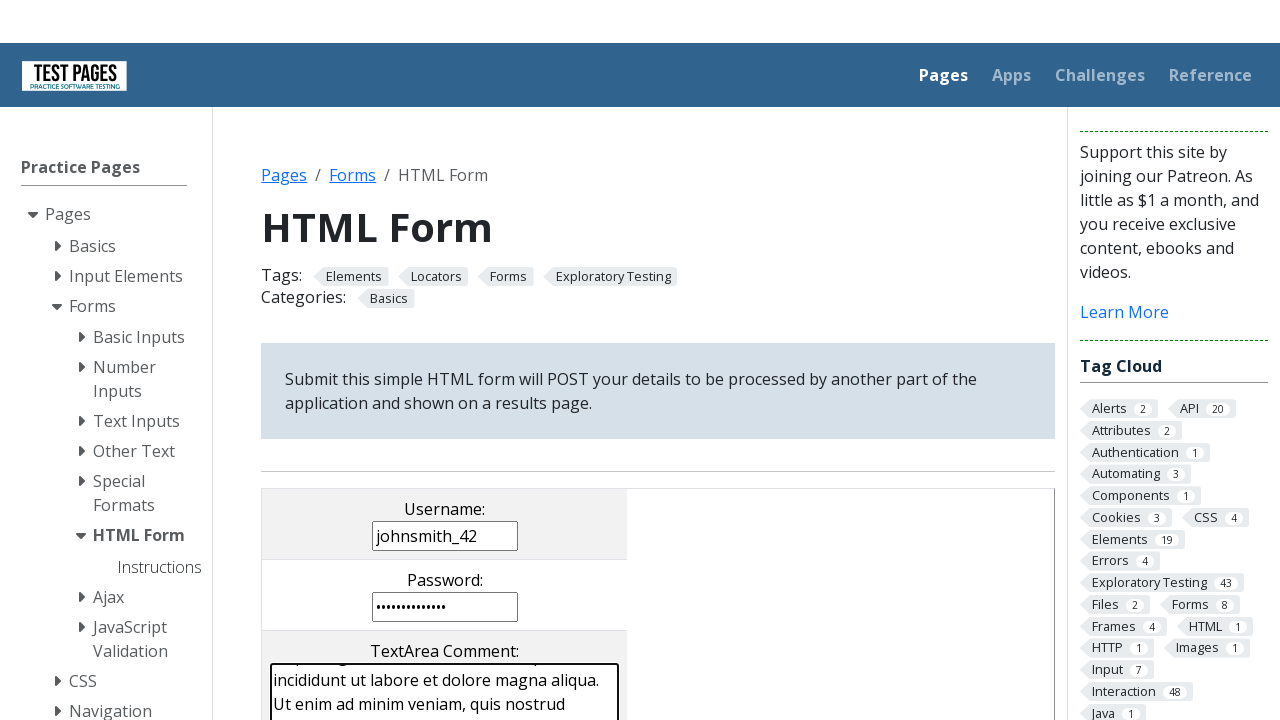

Clicked the submit button to submit the form at (504, 360) on input[type='submit']
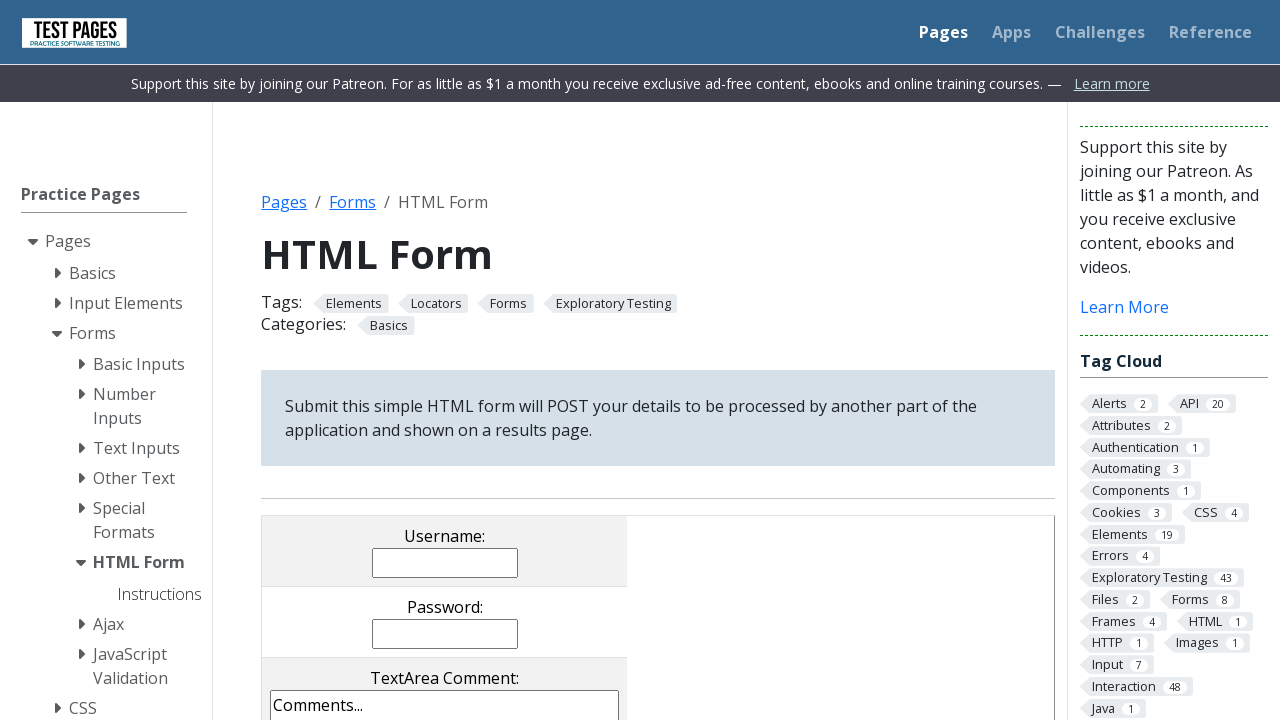

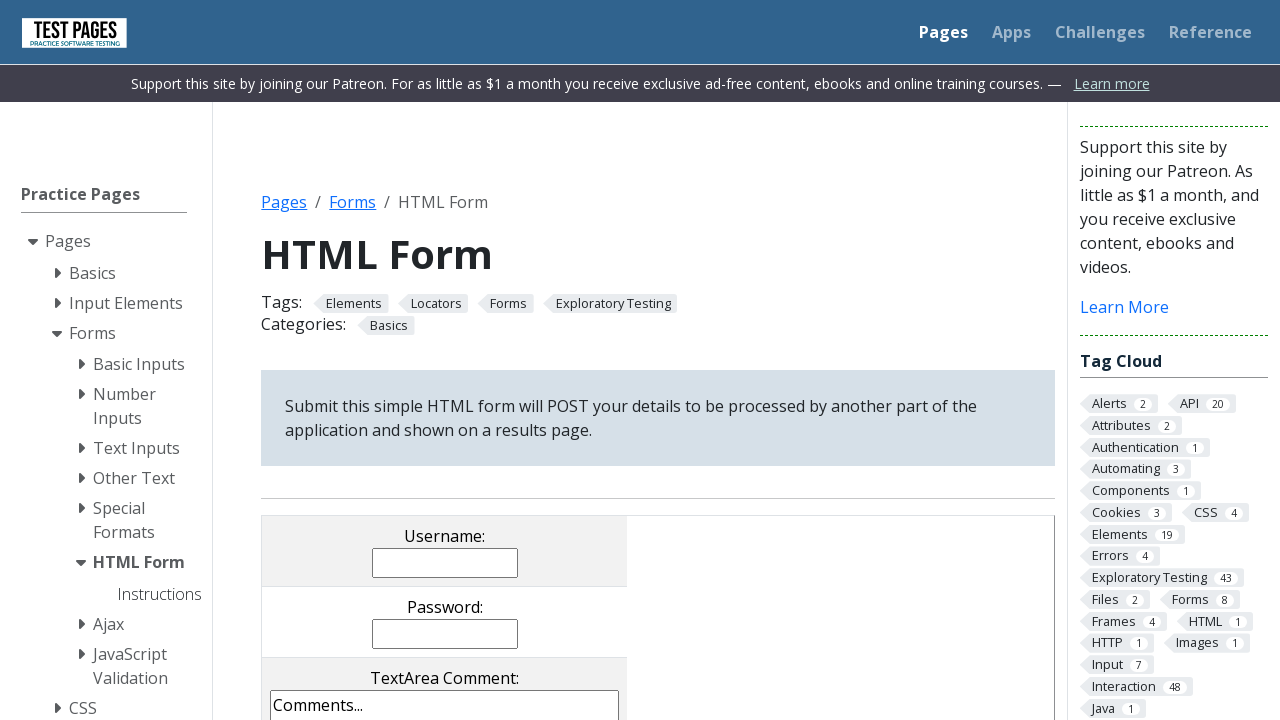